Tests the resizable widget functionality on jQuery UI demo page by dragging the resize handle to expand the element

Starting URL: https://jqueryui.com/resources/demos/resizable/default.html

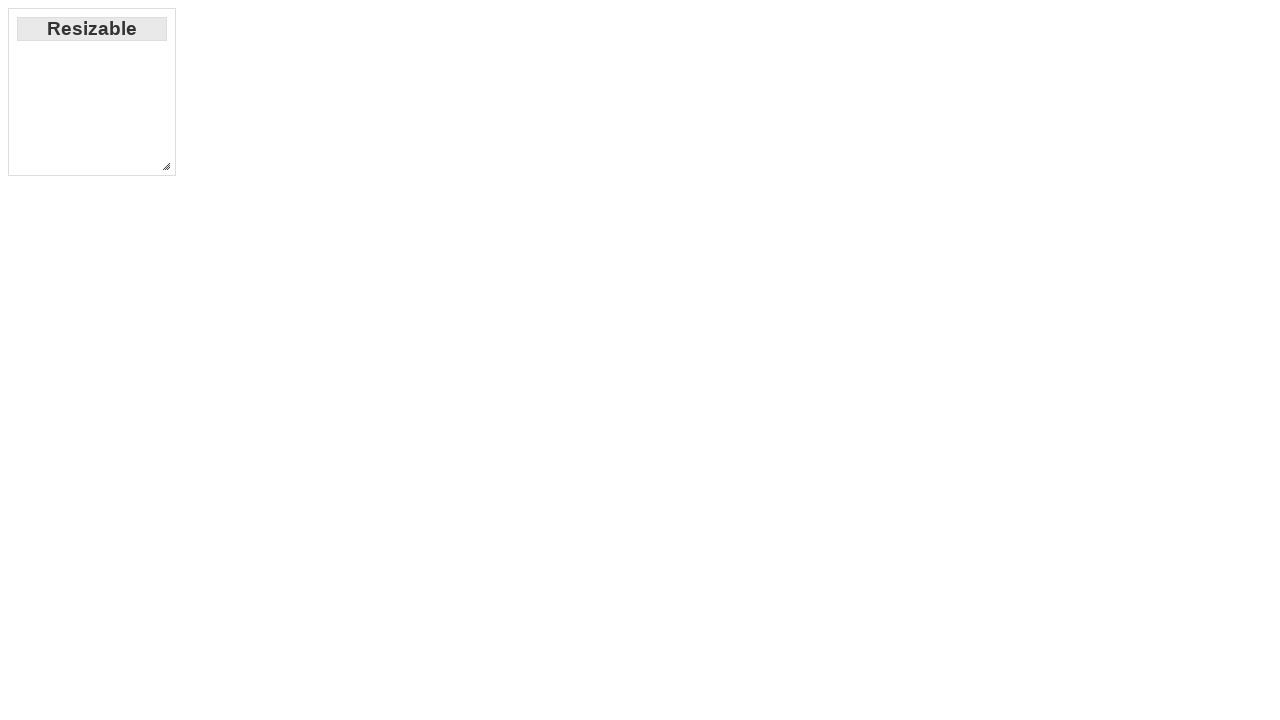

Located the resize handle element at bottom-right corner
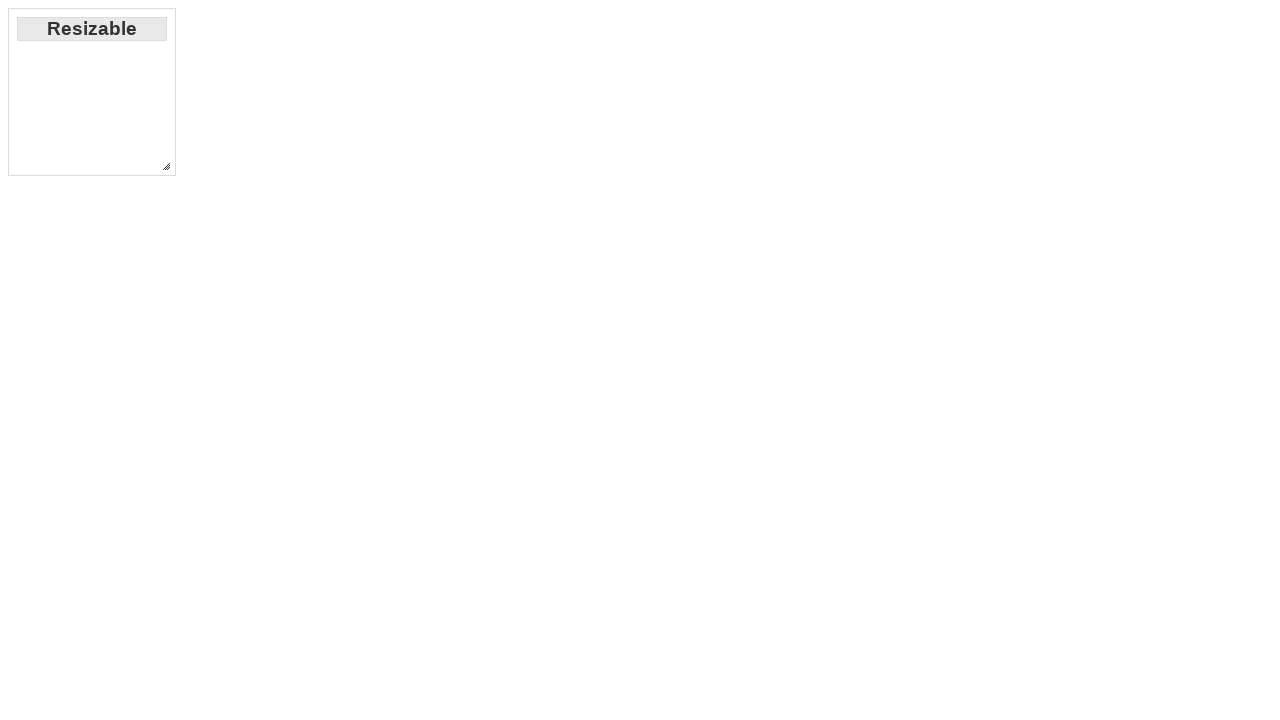

Retrieved bounding box coordinates of the resize handle
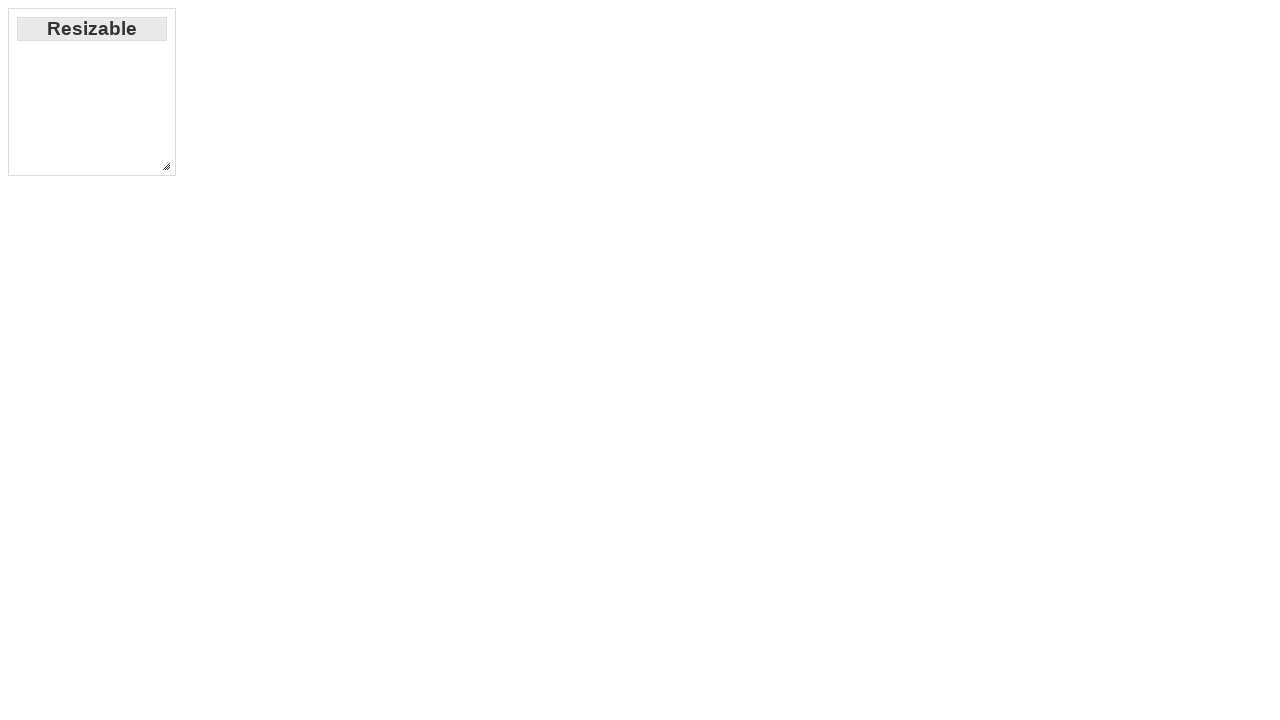

Moved mouse to center of resize handle at (166, 166)
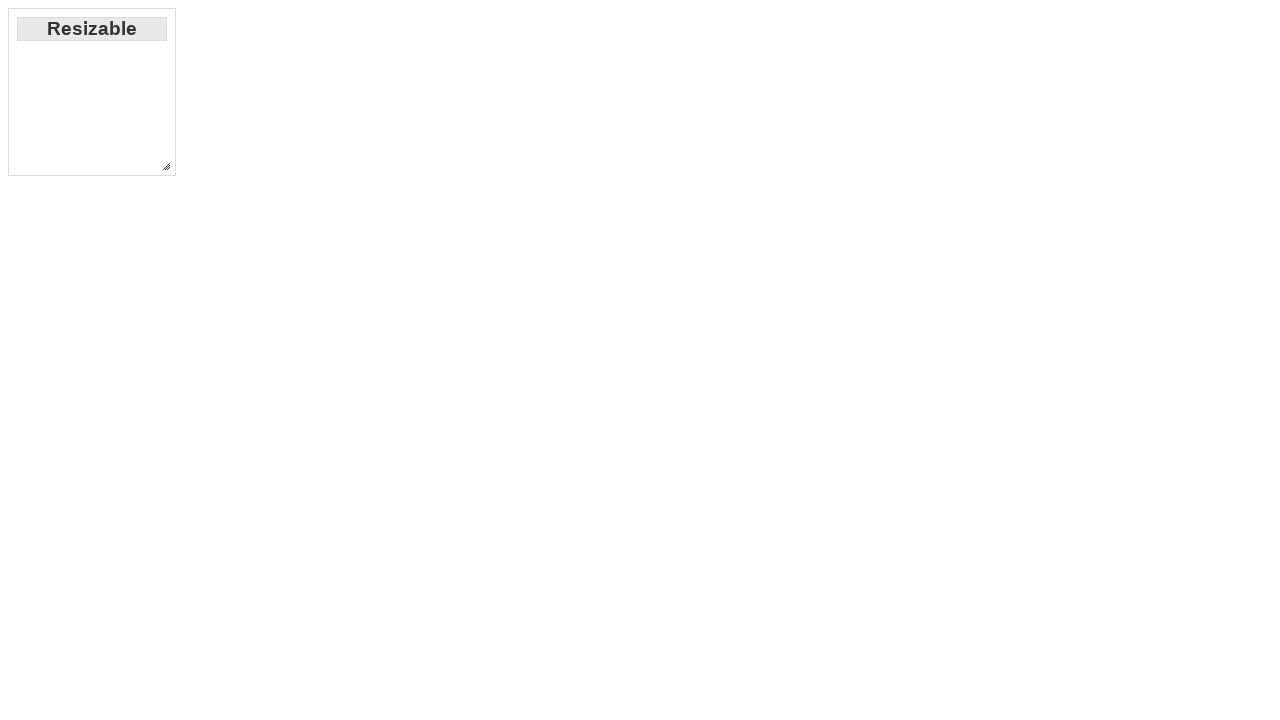

Pressed mouse button down on resize handle at (166, 166)
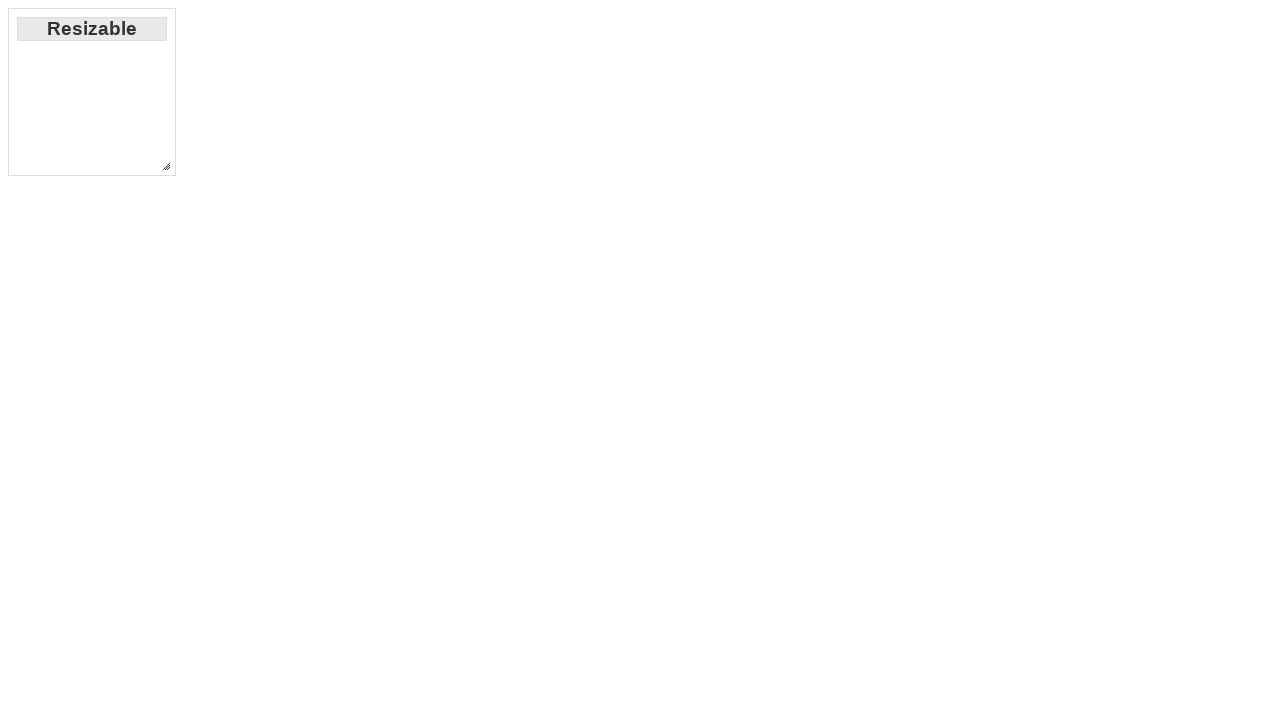

Dragged resize handle 400px right and 300px down at (566, 466)
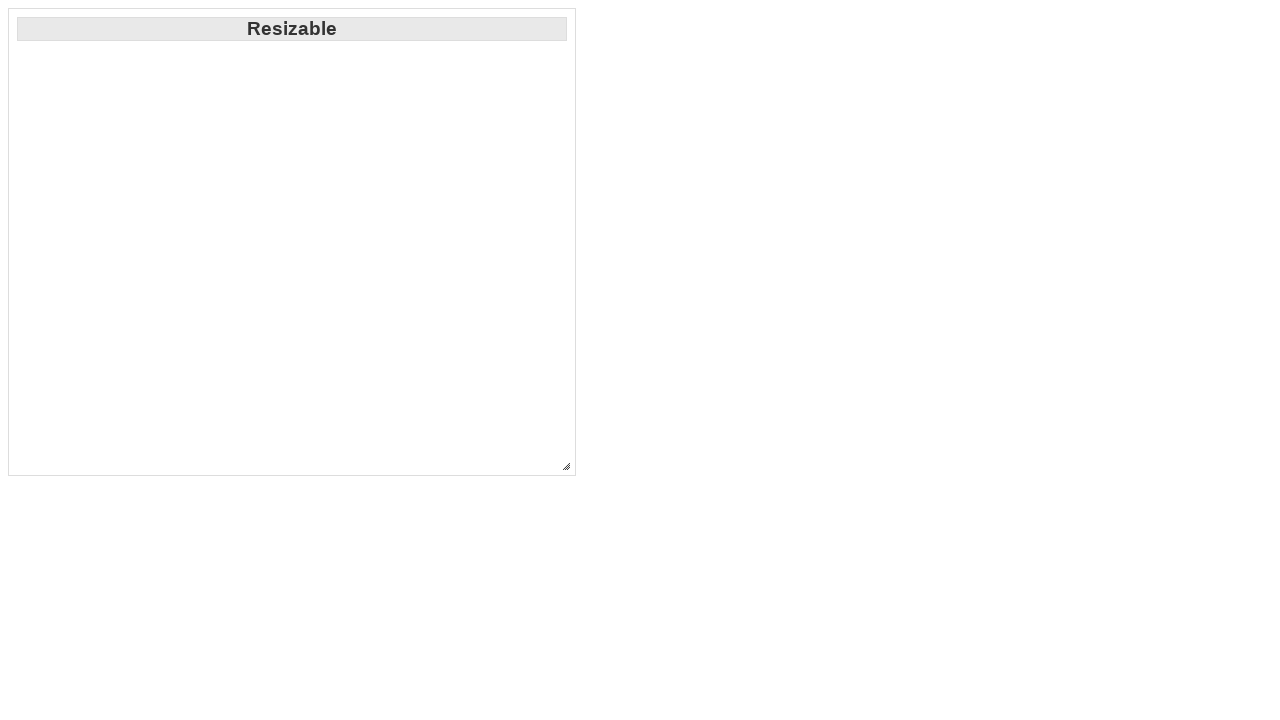

Released mouse button to complete resize operation at (566, 466)
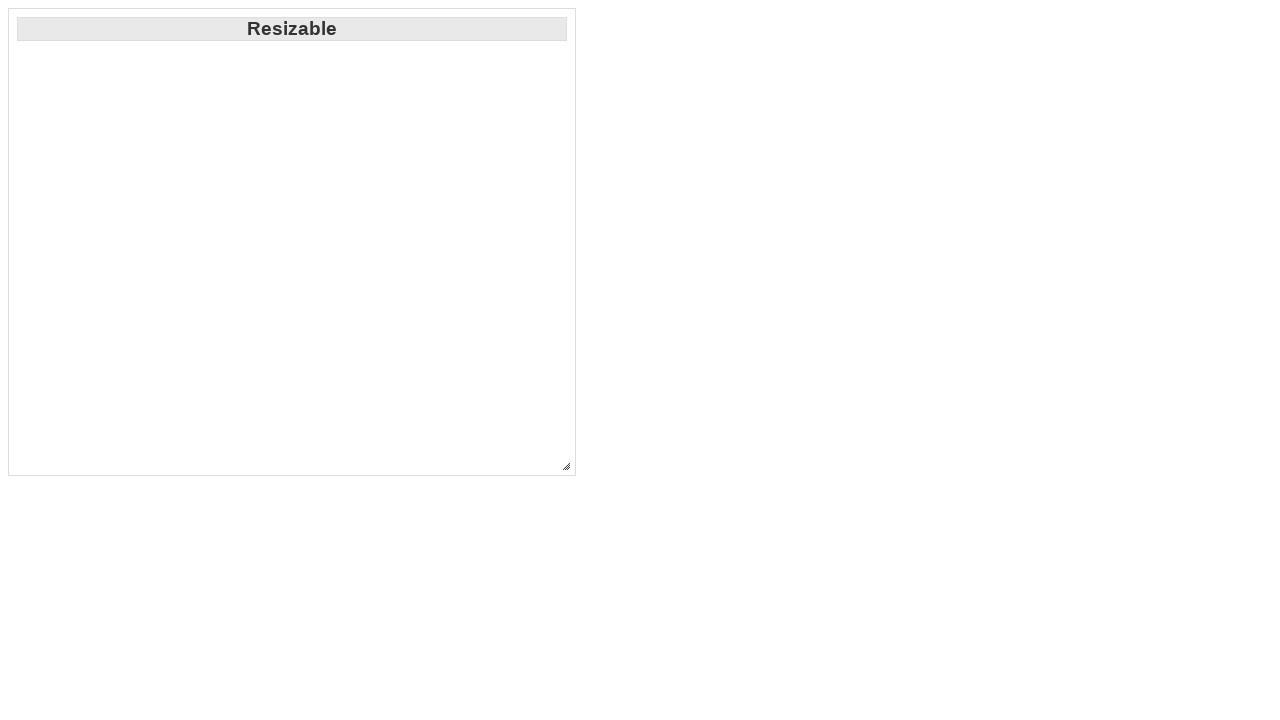

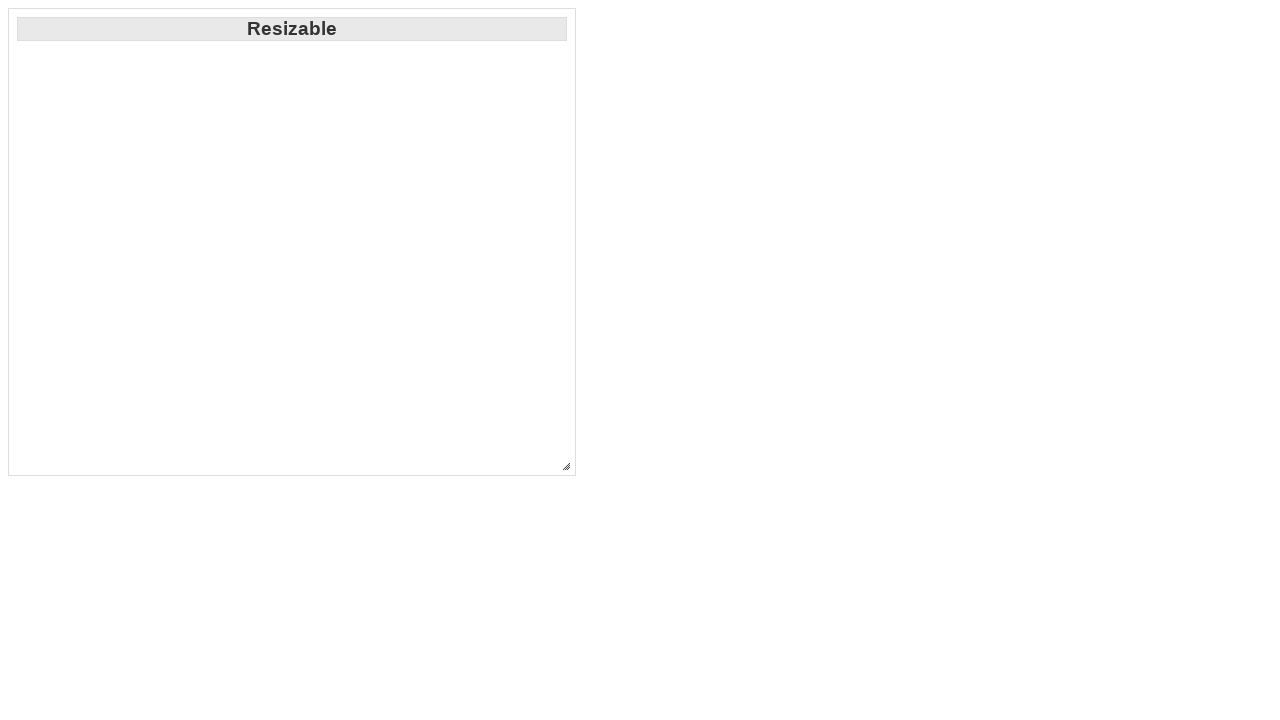